Tests radio buttons and checkboxes on Rahul Shetty Academy practice page by selecting three radio buttons and three checkboxes.

Starting URL: https://rahulshettyacademy.com/AutomationPractice/

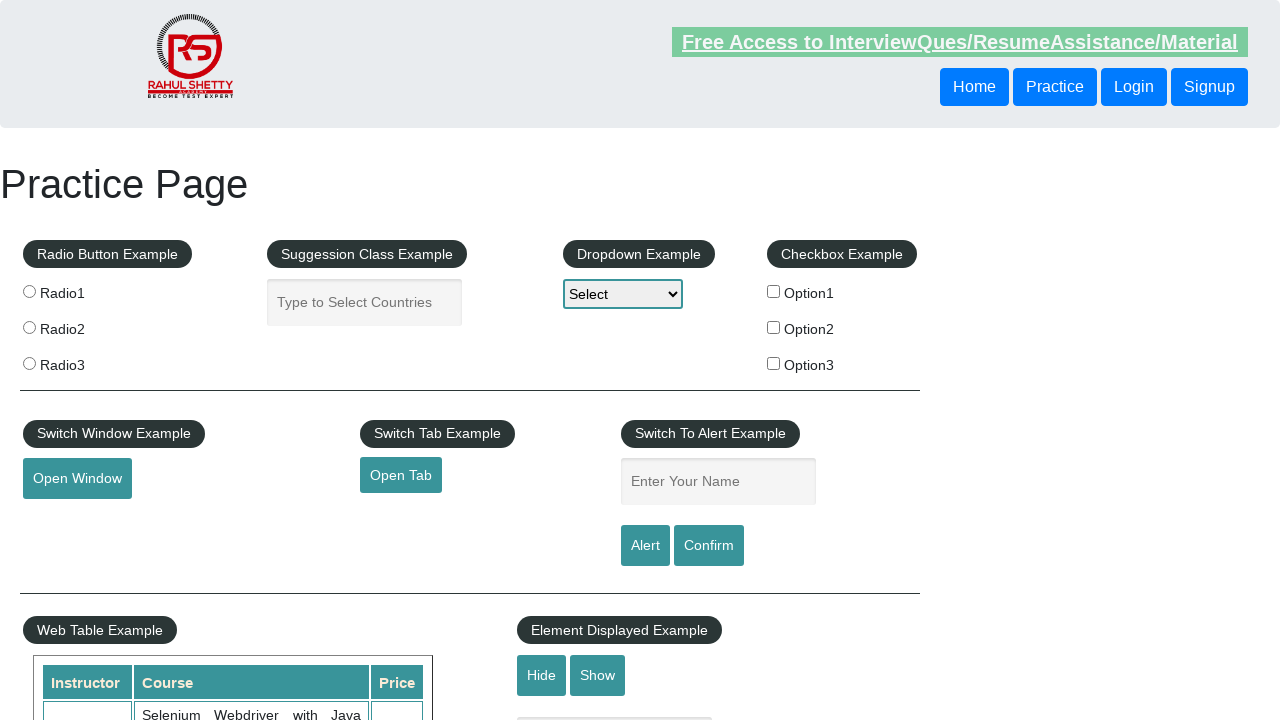

Selected radio button 1 at (29, 291) on input[value="radio1"]
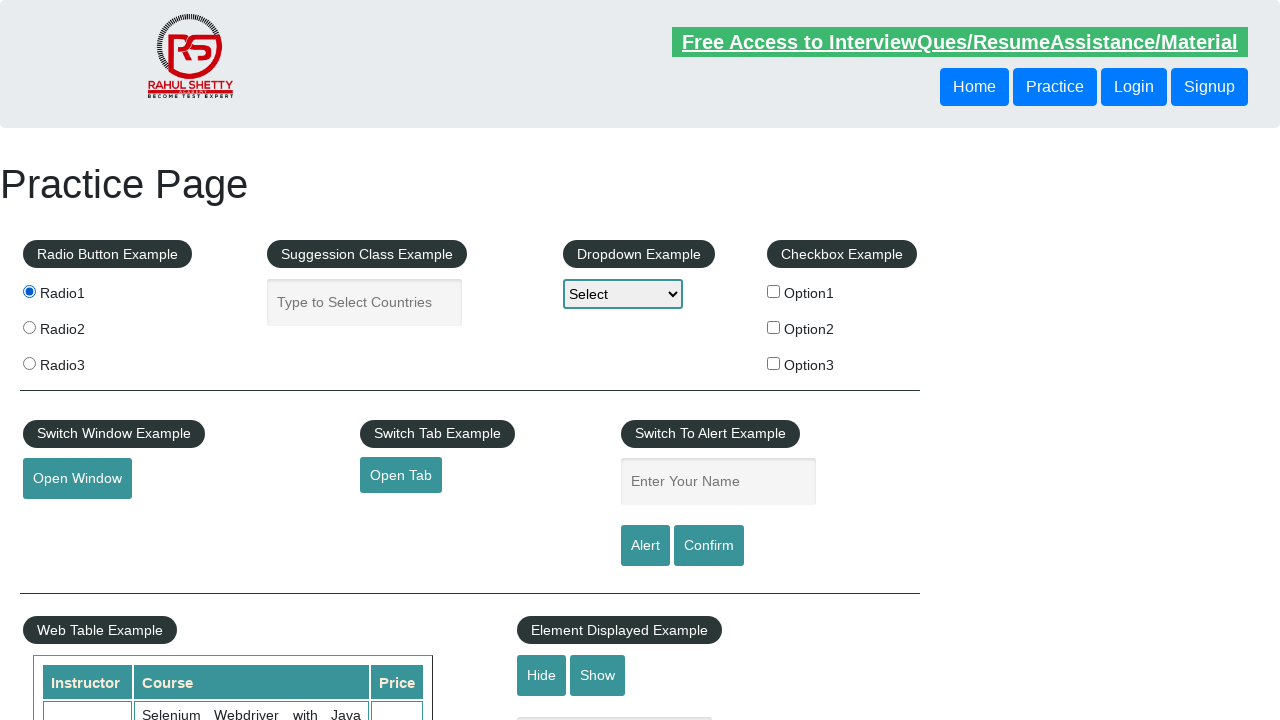

Waited 300ms after selecting radio button 1
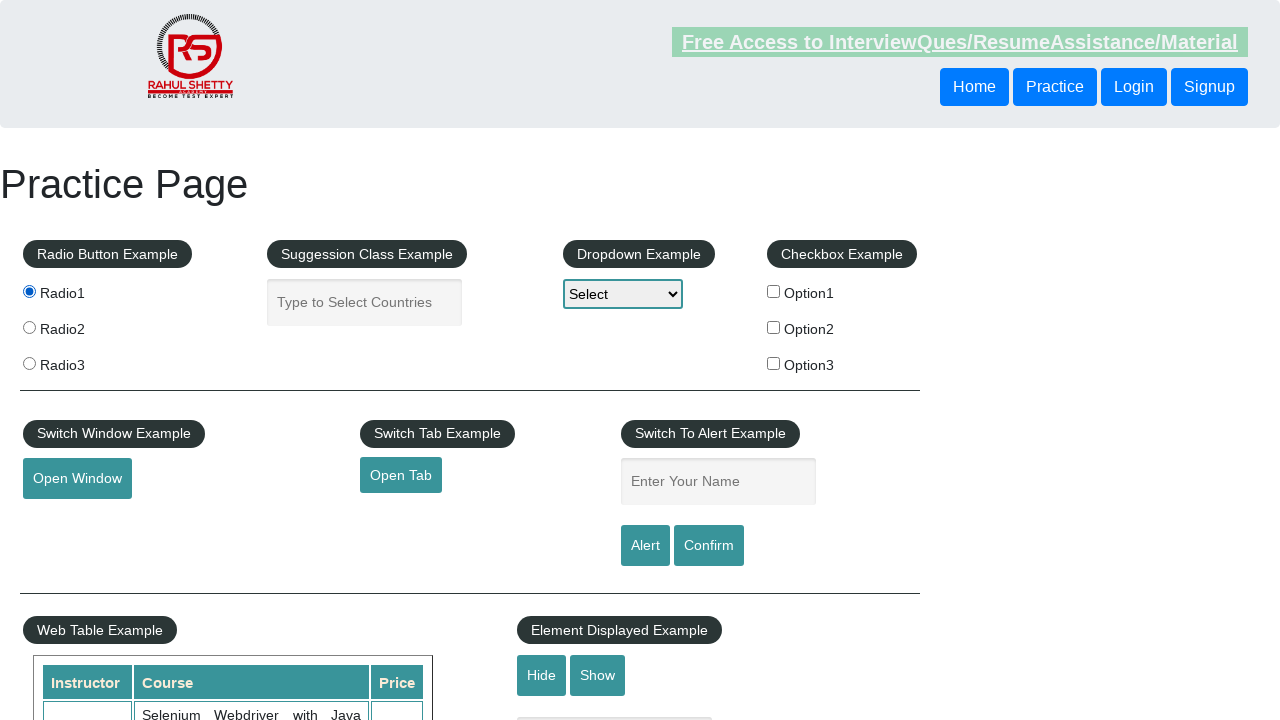

Selected radio button 2 at (29, 327) on input[value="radio2"]
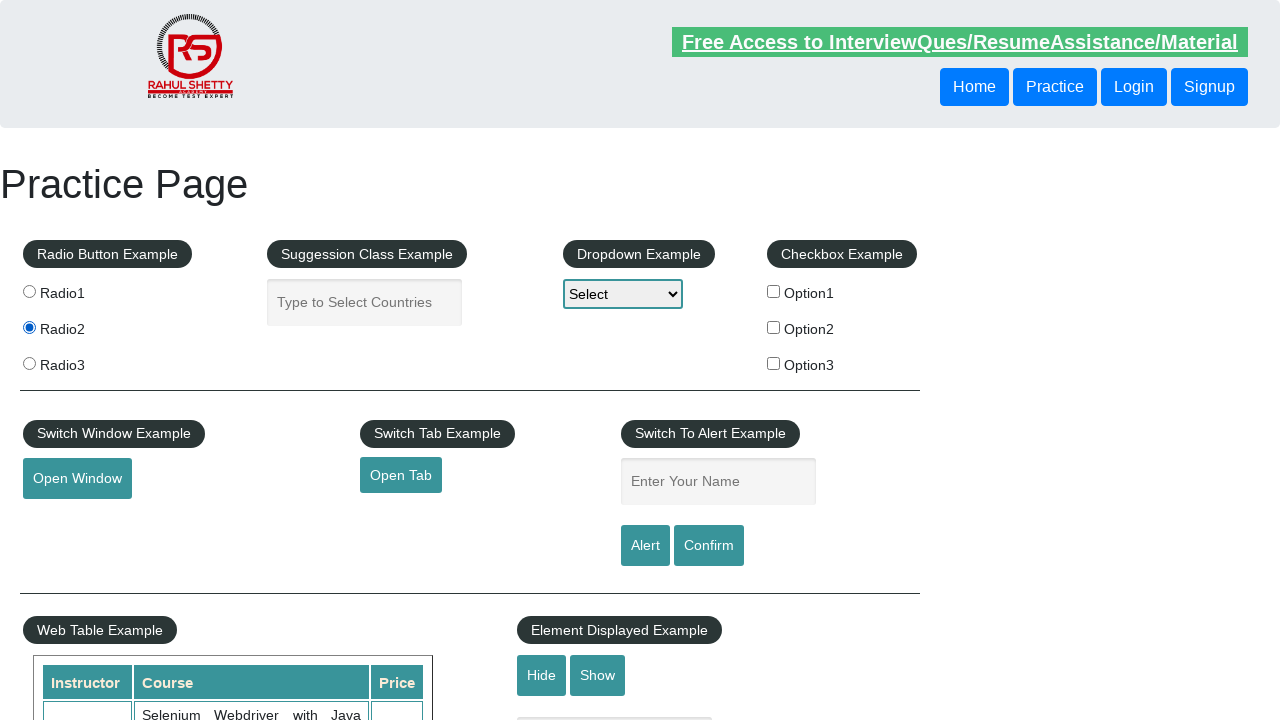

Waited 300ms after selecting radio button 2
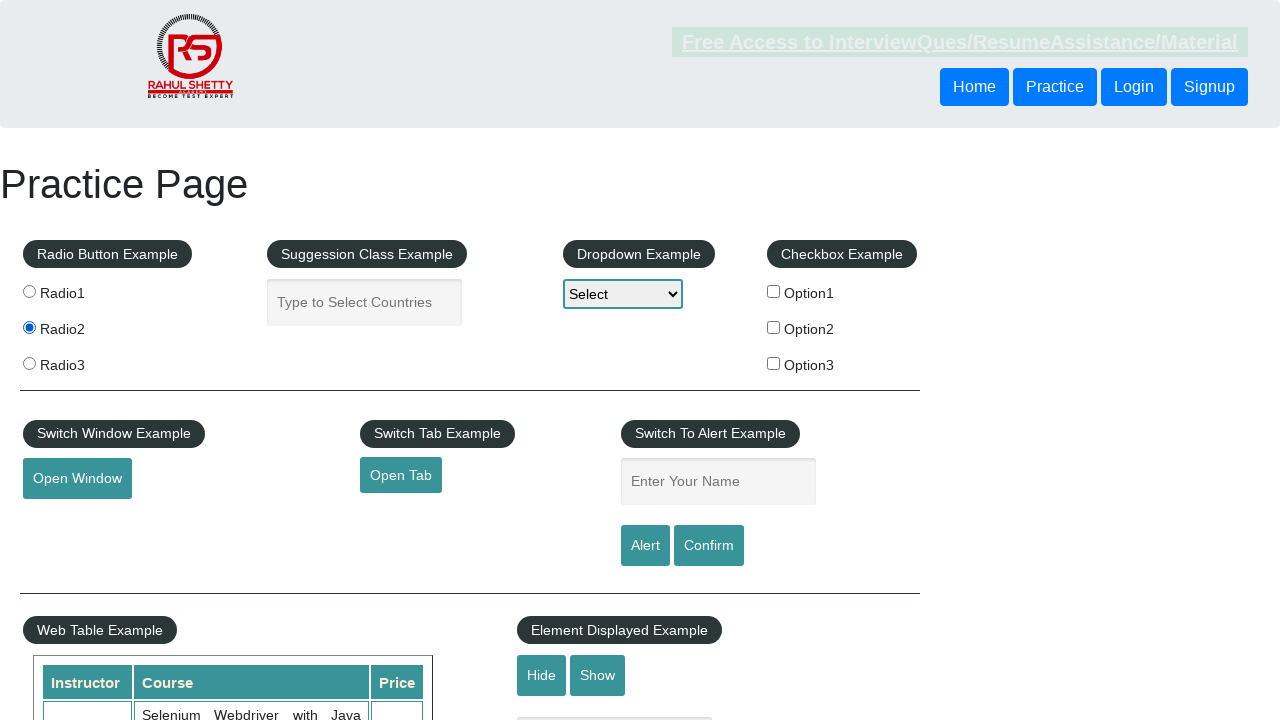

Selected radio button 3 at (29, 363) on input[value="radio3"]
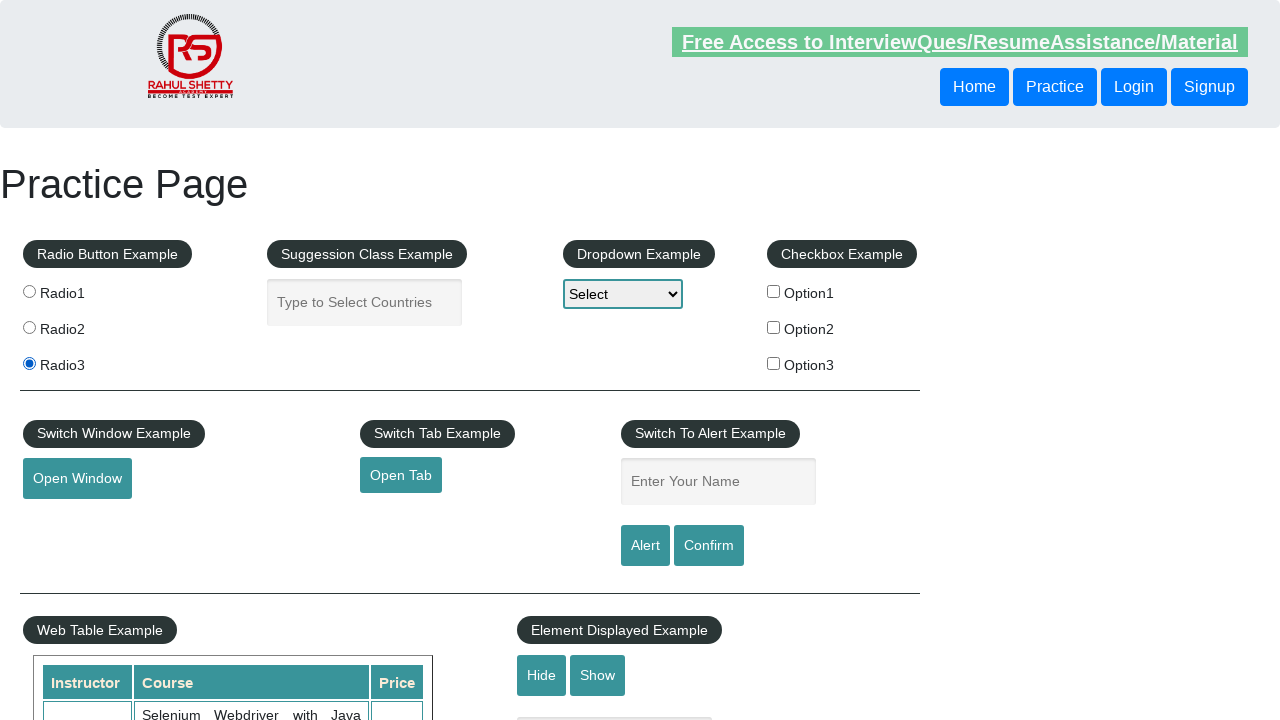

Waited 300ms after selecting radio button 3
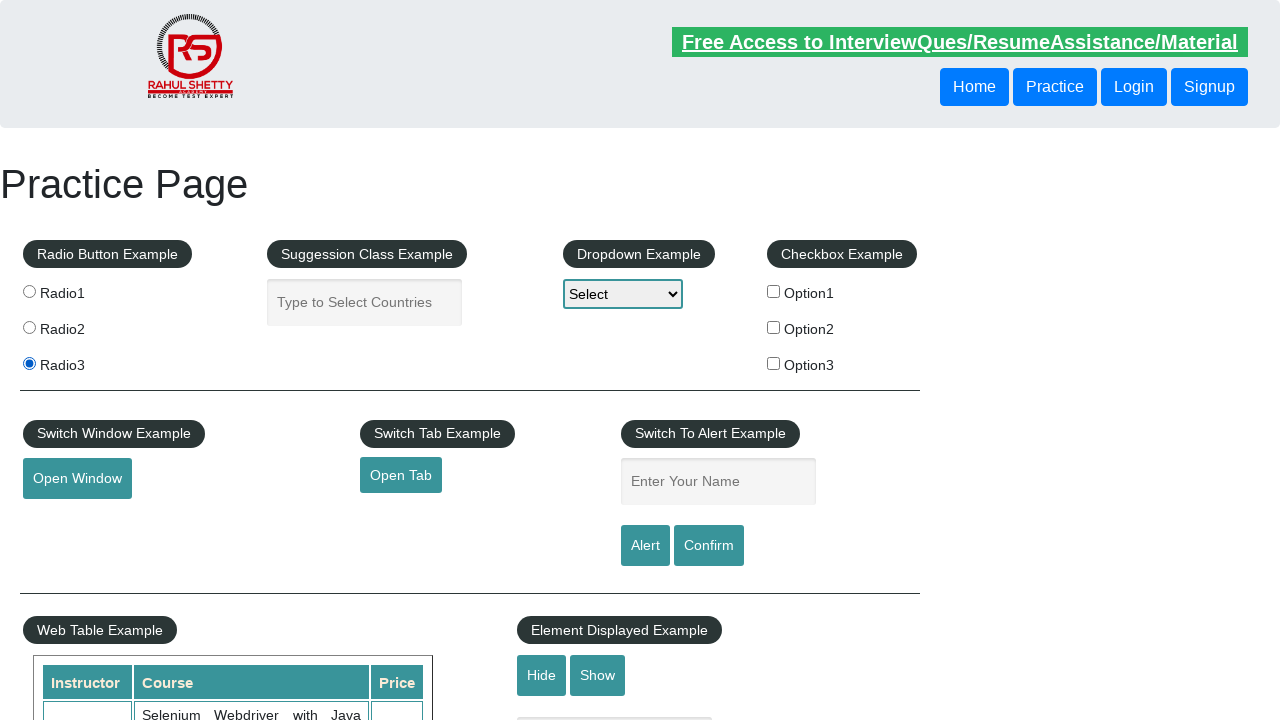

Checked checkbox option 1 at (774, 291) on input[value="option1"][type="checkbox"]
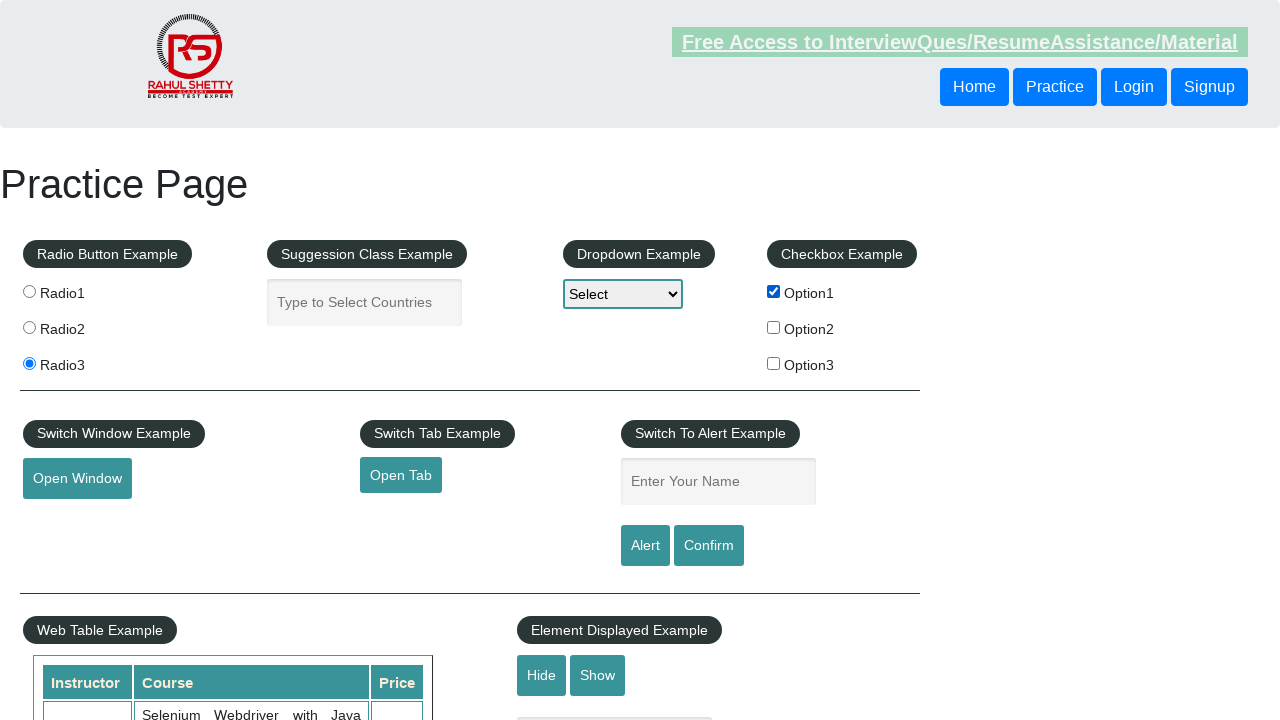

Waited 300ms after checking checkbox option 1
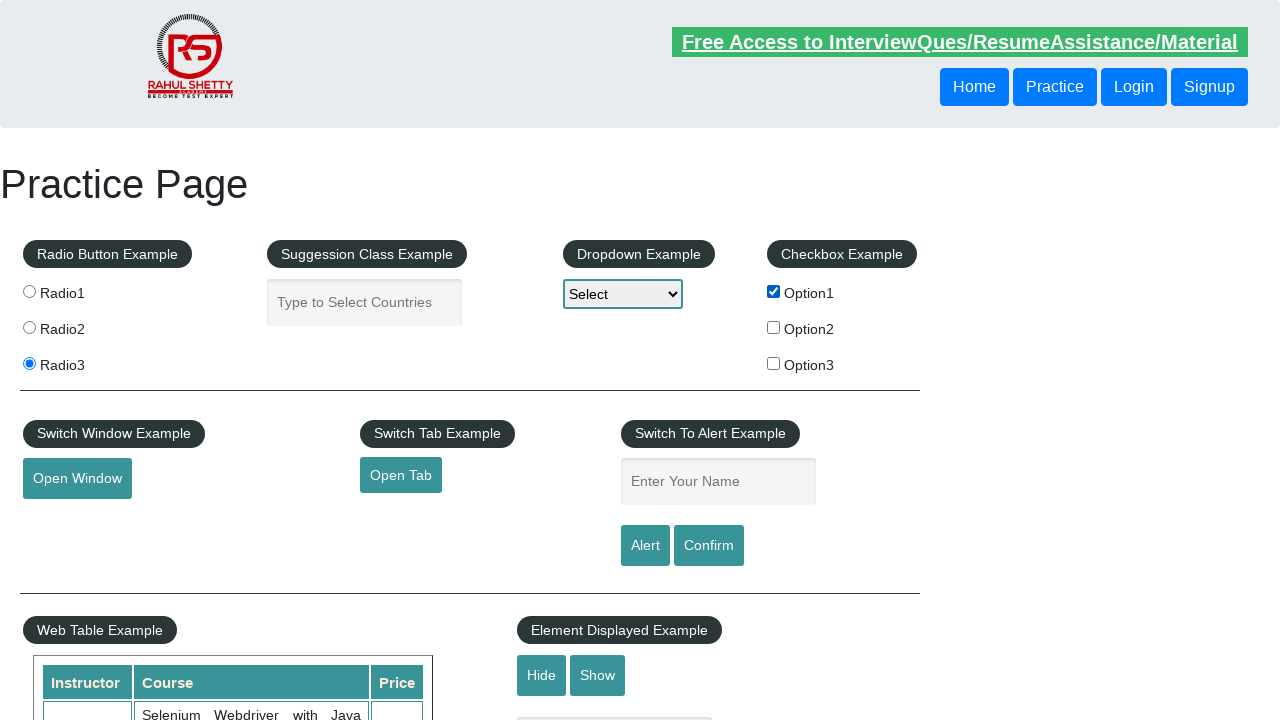

Checked checkbox option 2 at (774, 327) on input[value="option2"][type="checkbox"]
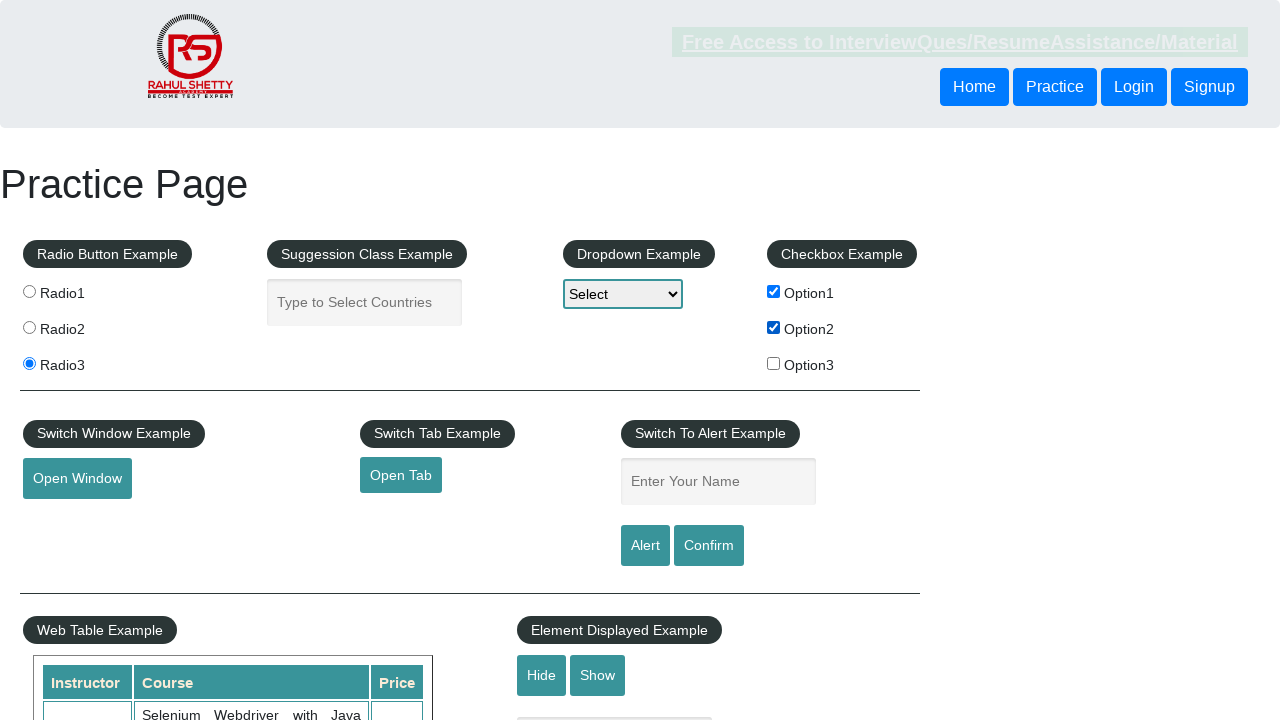

Waited 300ms after checking checkbox option 2
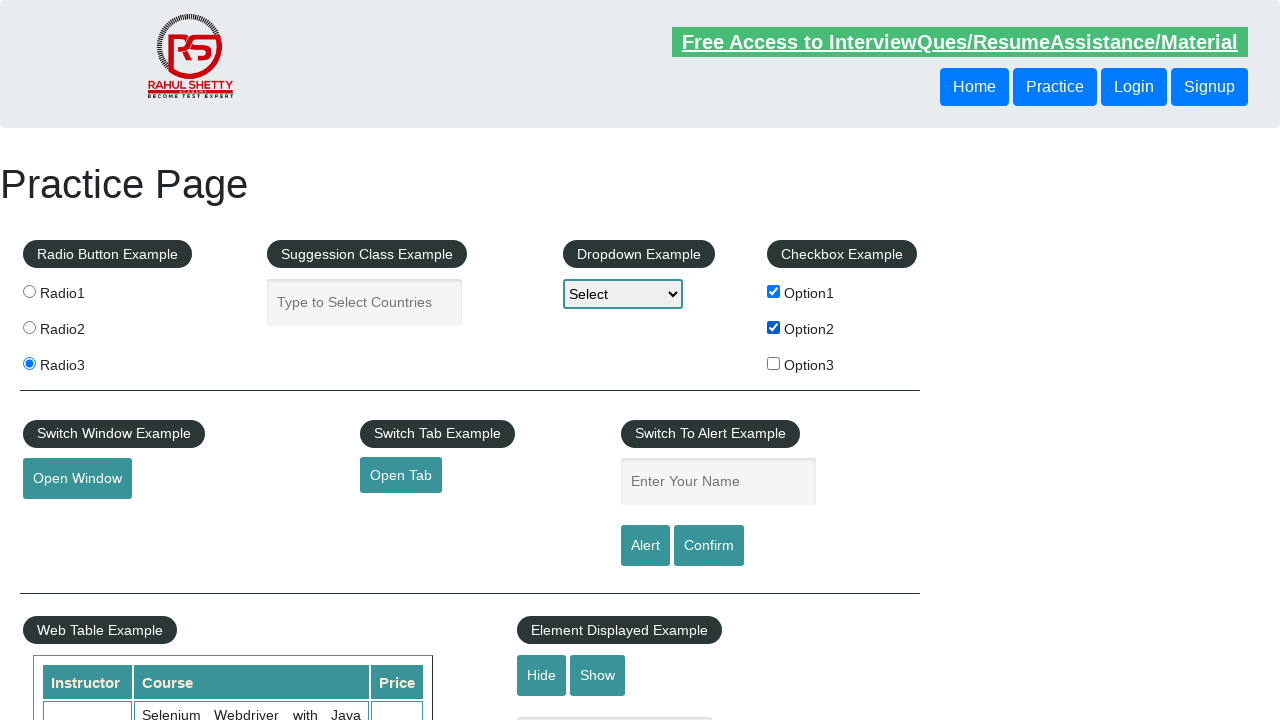

Checked checkbox option 3 at (774, 363) on input[value="option3"][type="checkbox"]
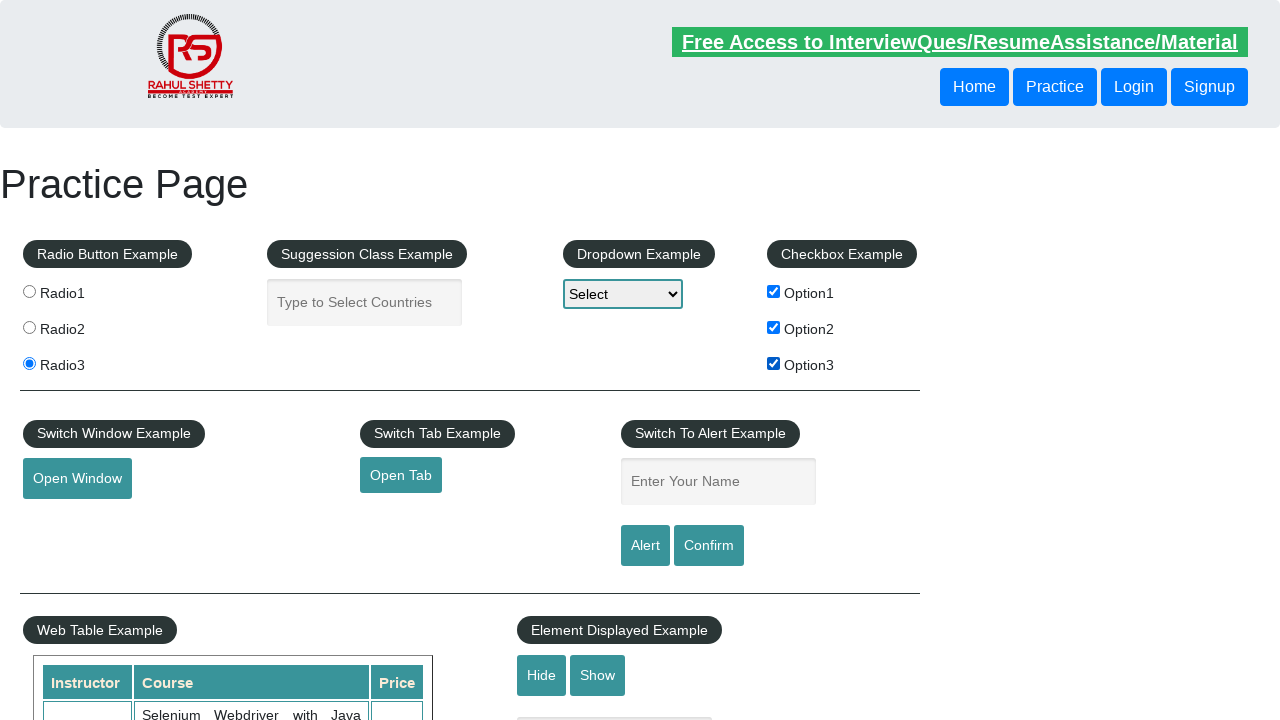

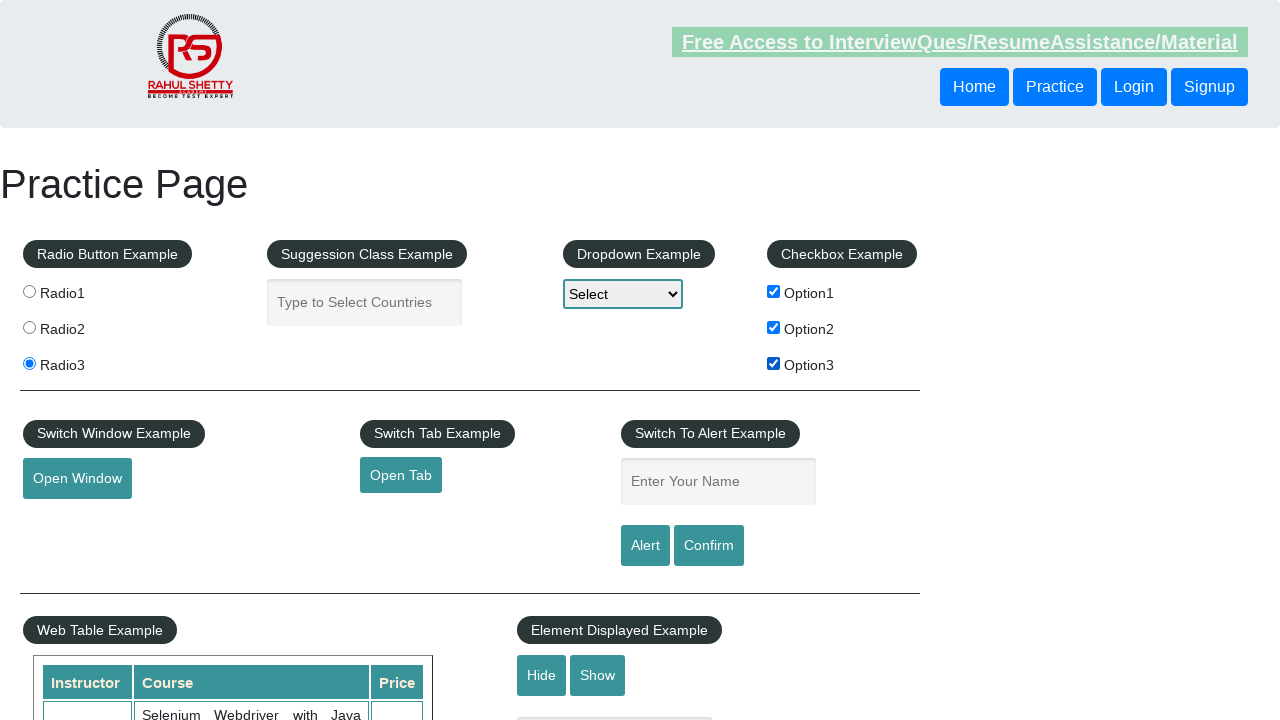